Tests that the browser back button correctly navigates between filter views

Starting URL: https://demo.playwright.dev/todomvc

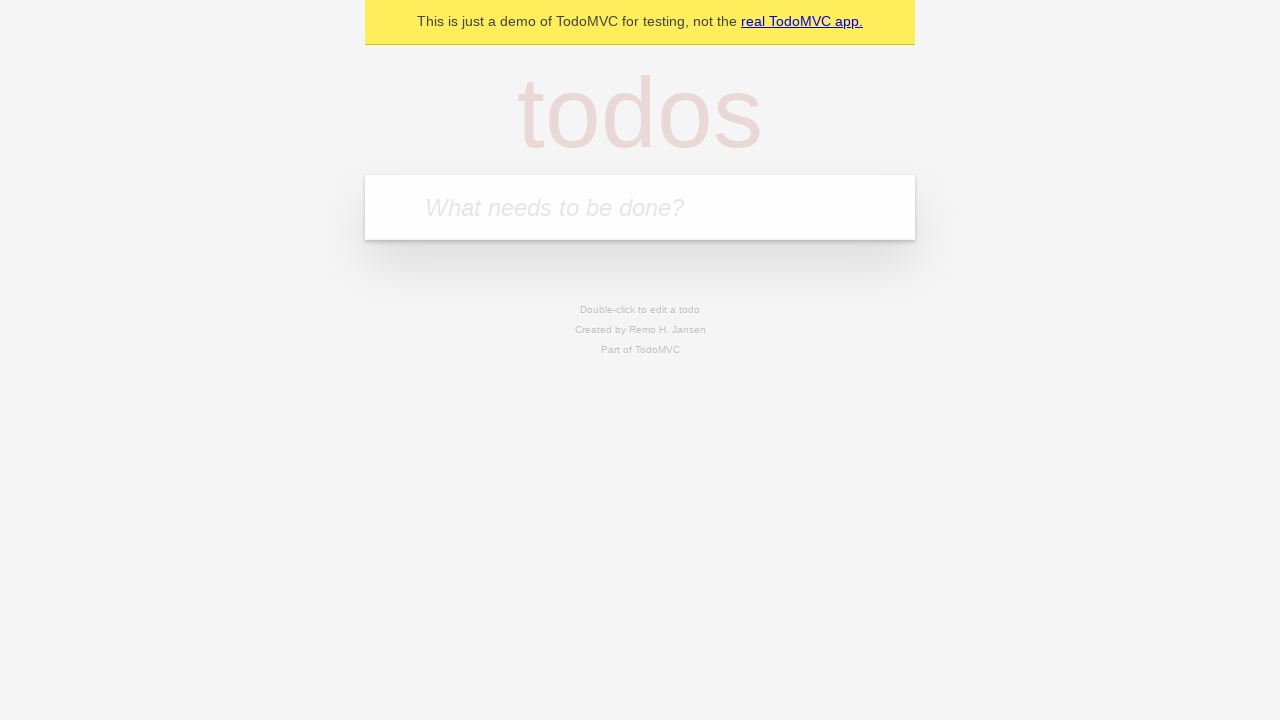

Filled todo input with 'buy some cheese' on internal:attr=[placeholder="What needs to be done?"i]
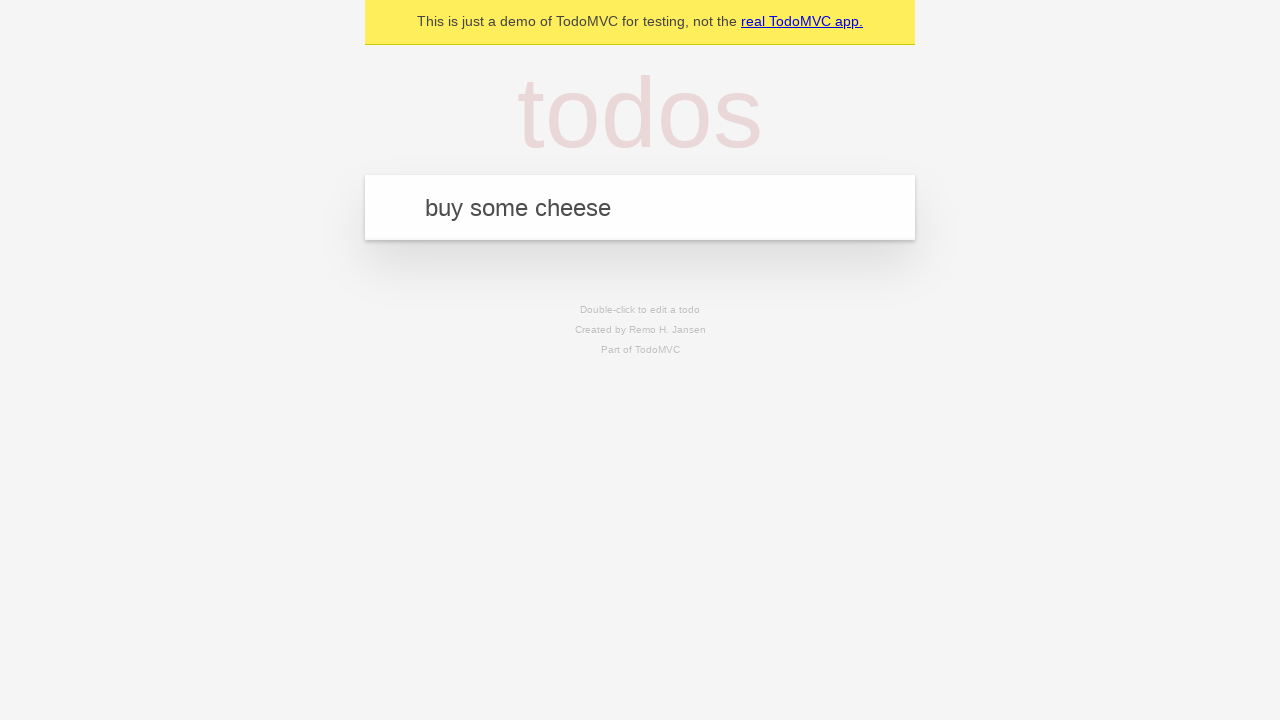

Pressed Enter to create first todo on internal:attr=[placeholder="What needs to be done?"i]
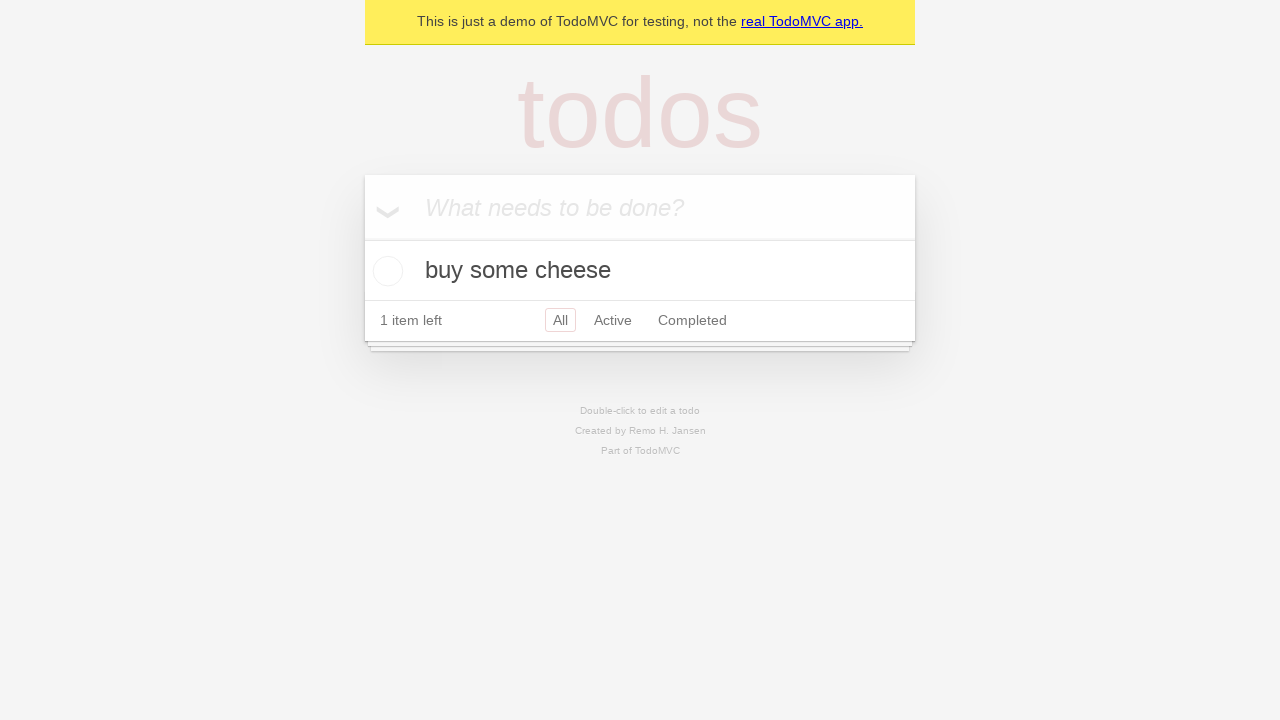

Filled todo input with 'feed the cat' on internal:attr=[placeholder="What needs to be done?"i]
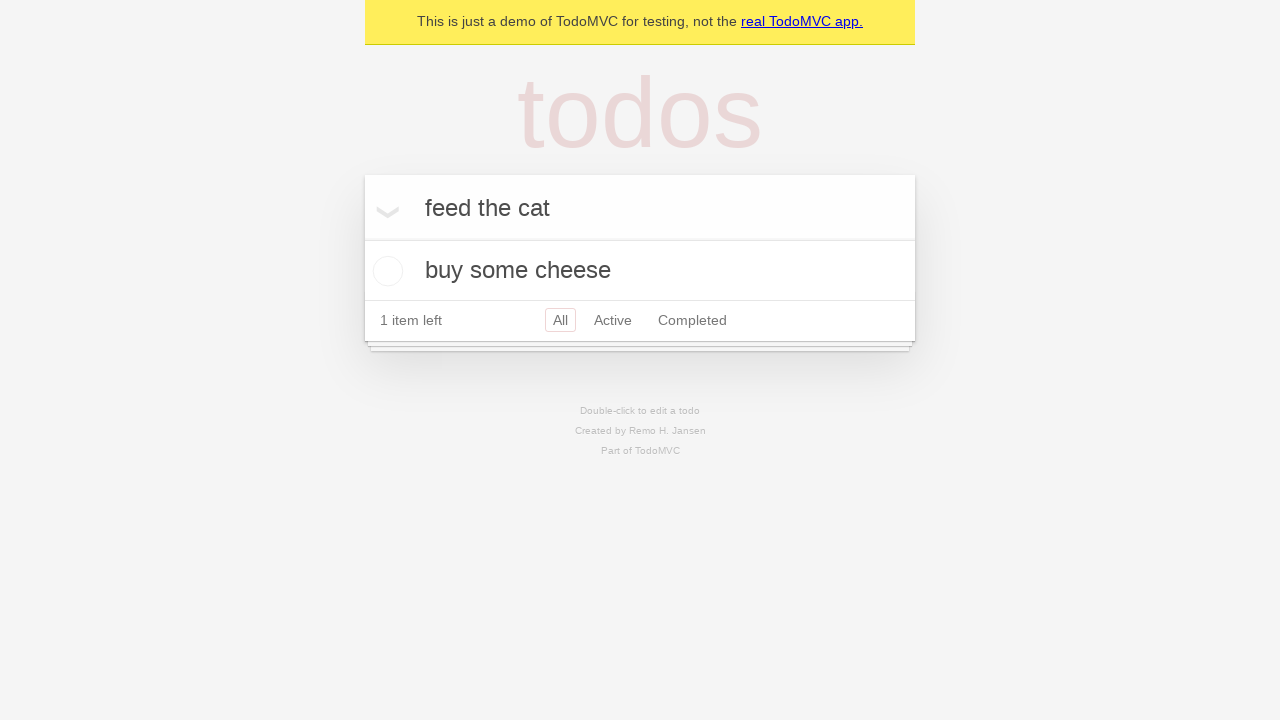

Pressed Enter to create second todo on internal:attr=[placeholder="What needs to be done?"i]
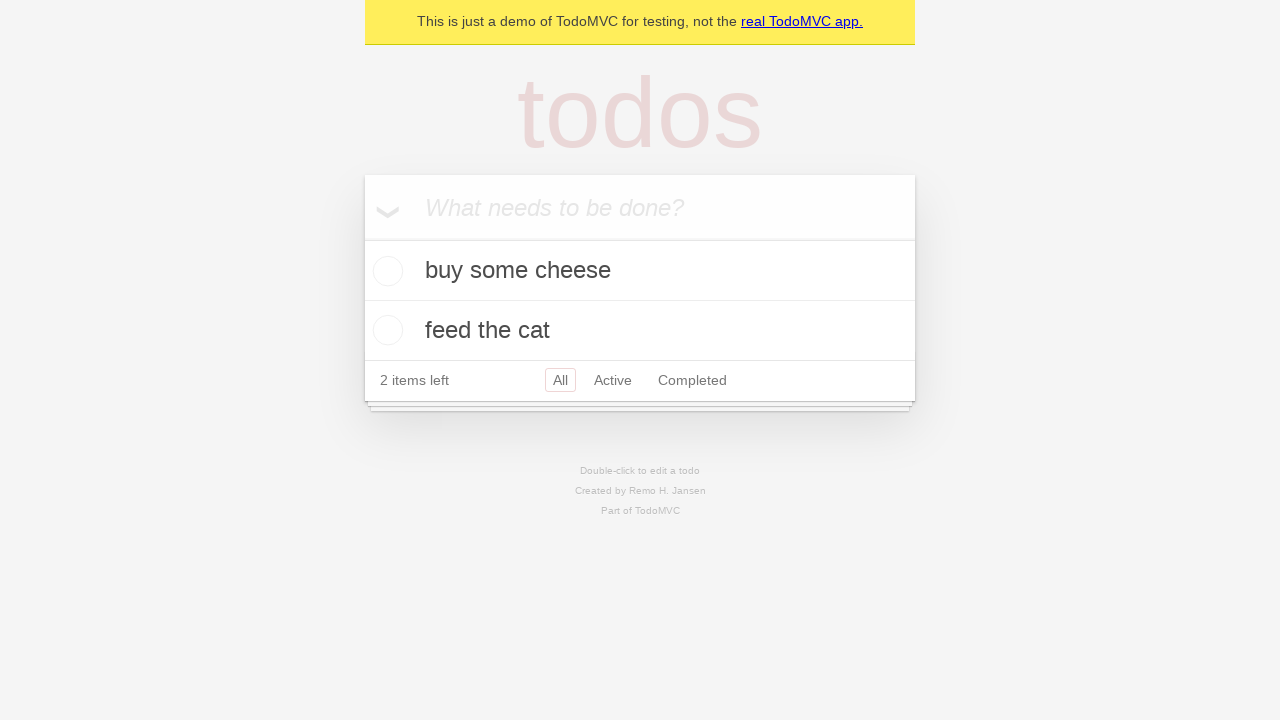

Filled todo input with 'book a doctors appointment' on internal:attr=[placeholder="What needs to be done?"i]
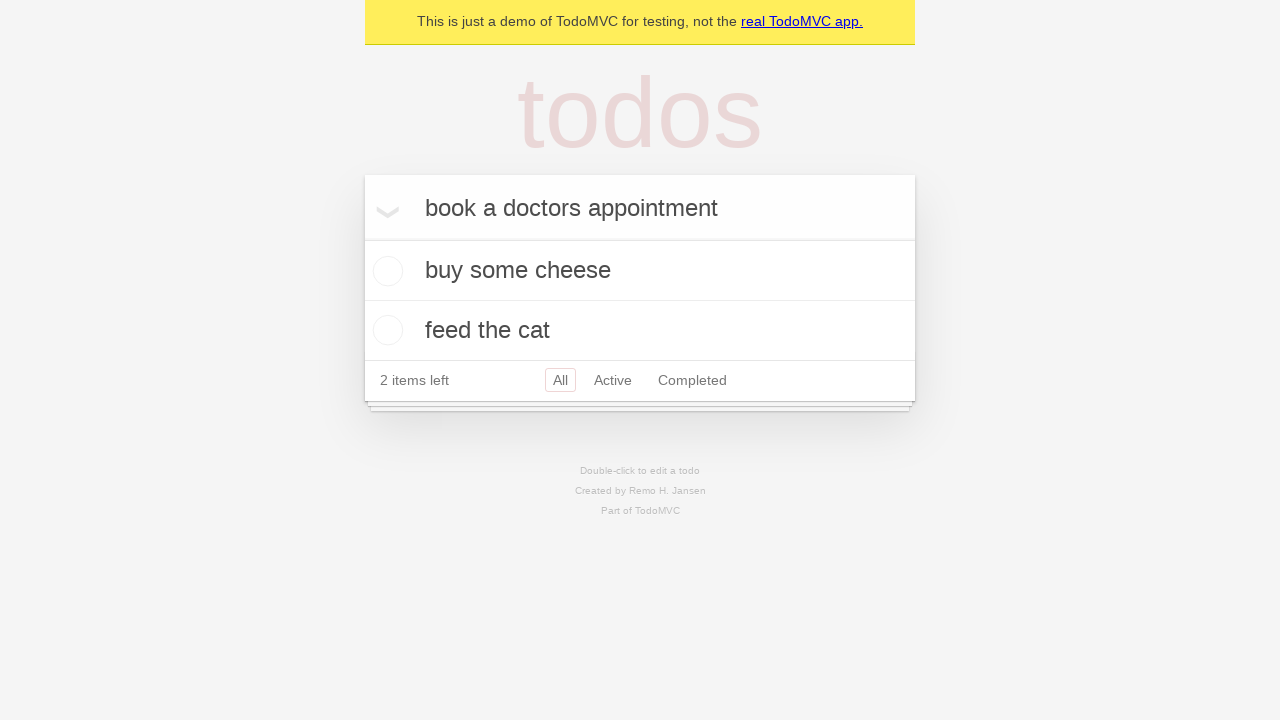

Pressed Enter to create third todo on internal:attr=[placeholder="What needs to be done?"i]
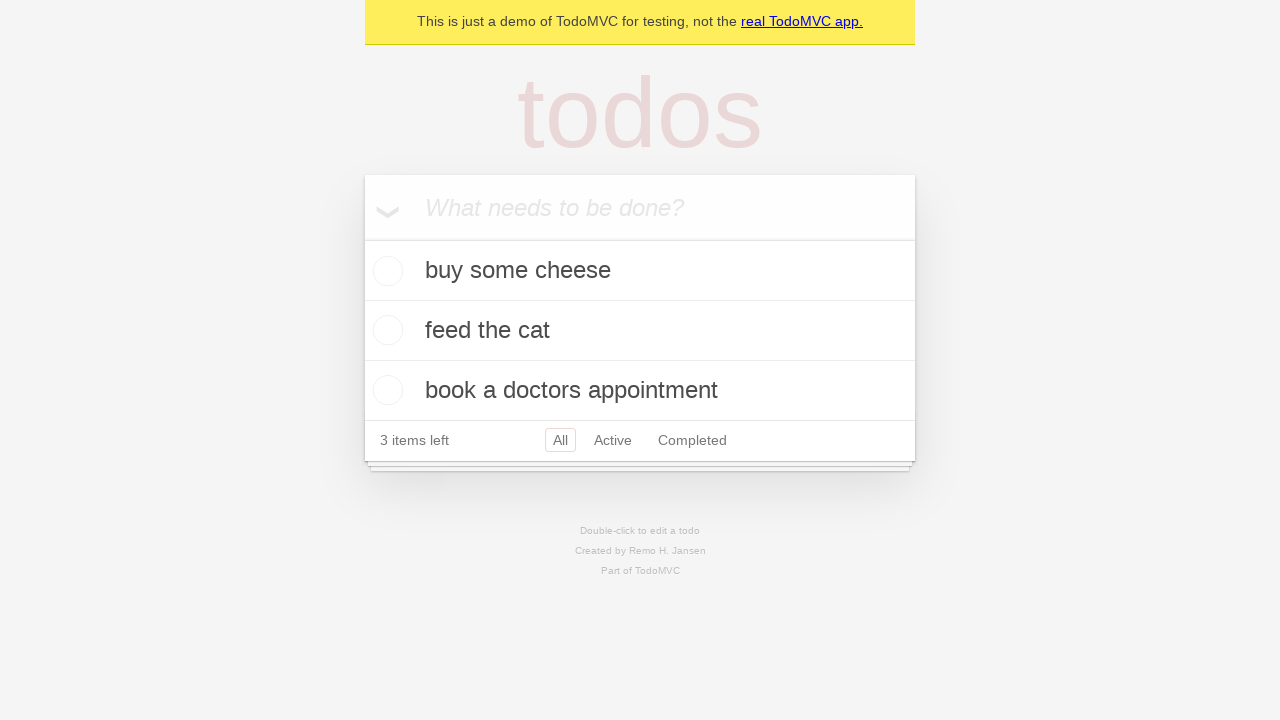

Waited for all three todos to load
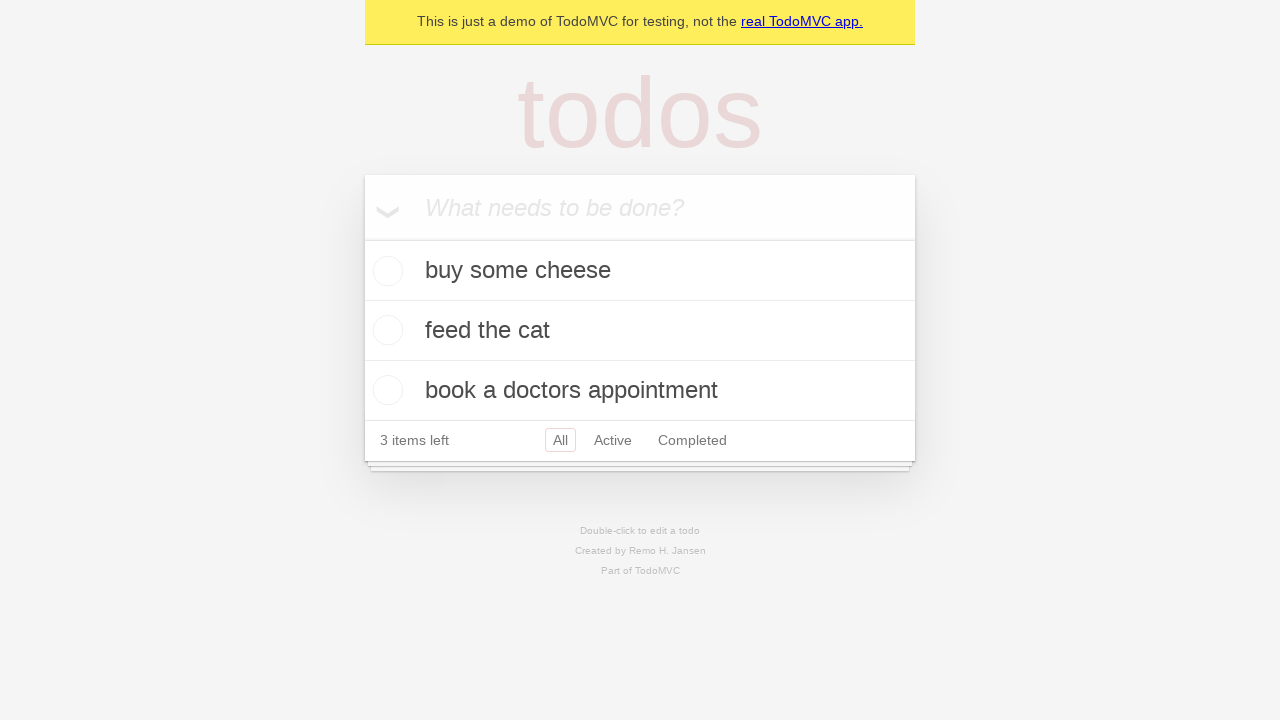

Checked the second todo as completed at (385, 330) on internal:testid=[data-testid="todo-item"s] >> nth=1 >> internal:role=checkbox
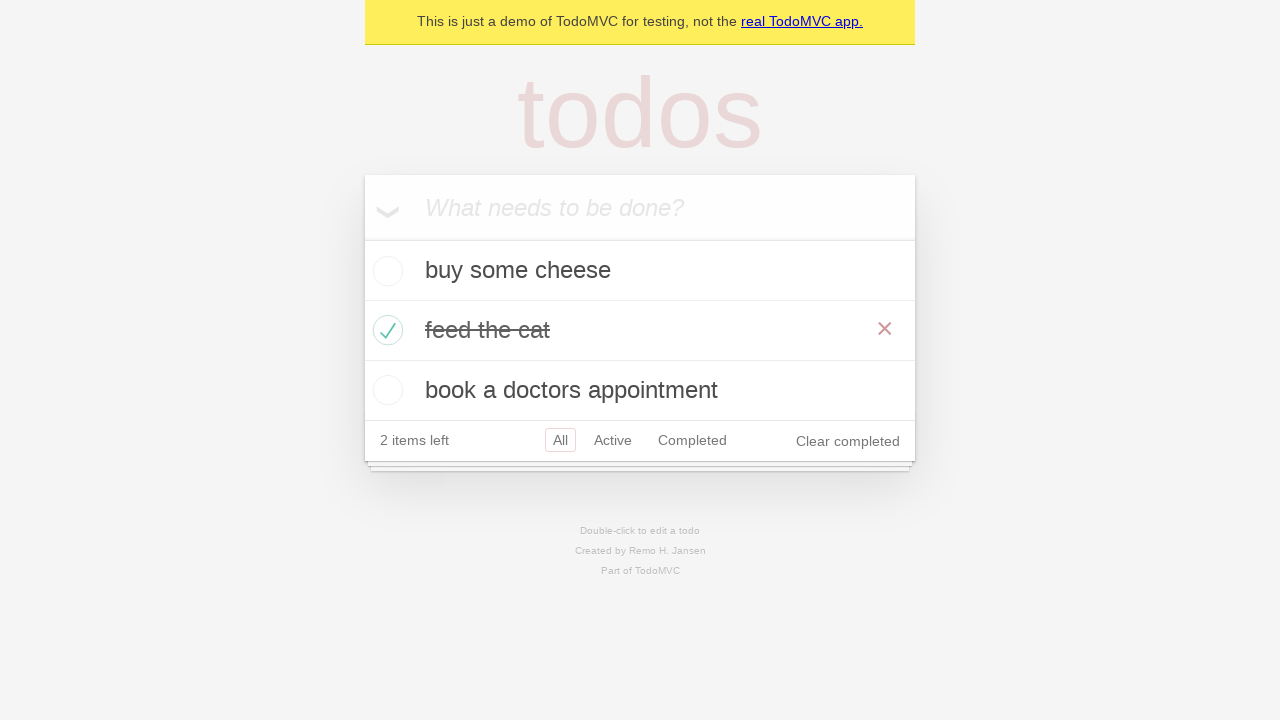

Clicked 'All' filter link at (560, 440) on internal:role=link[name="All"i]
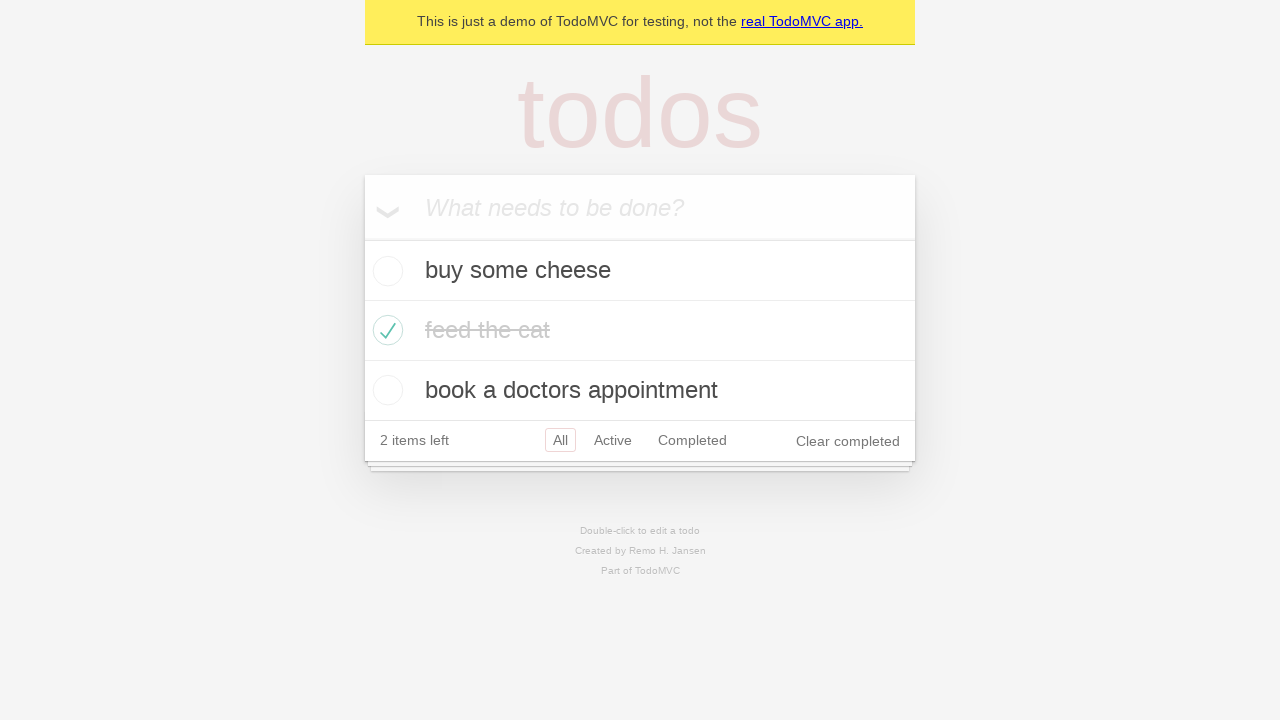

Clicked 'Active' filter link at (613, 440) on internal:role=link[name="Active"i]
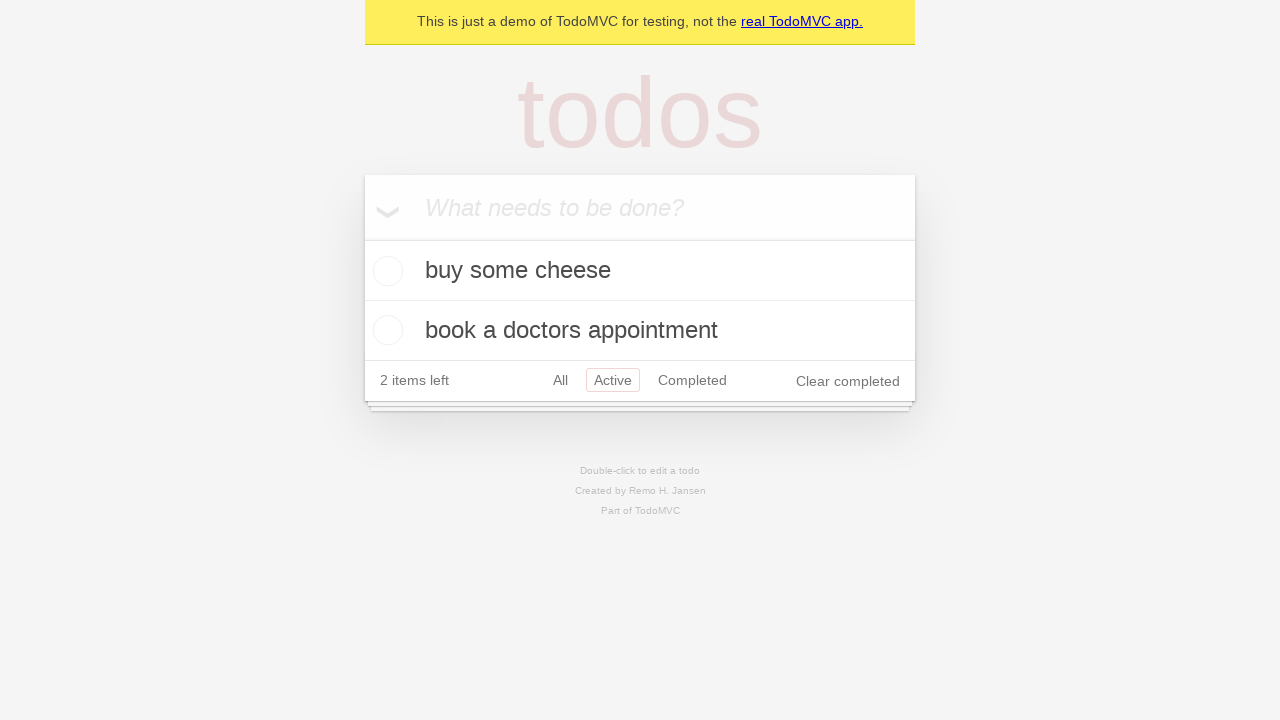

Clicked 'Completed' filter link at (692, 380) on internal:role=link[name="Completed"i]
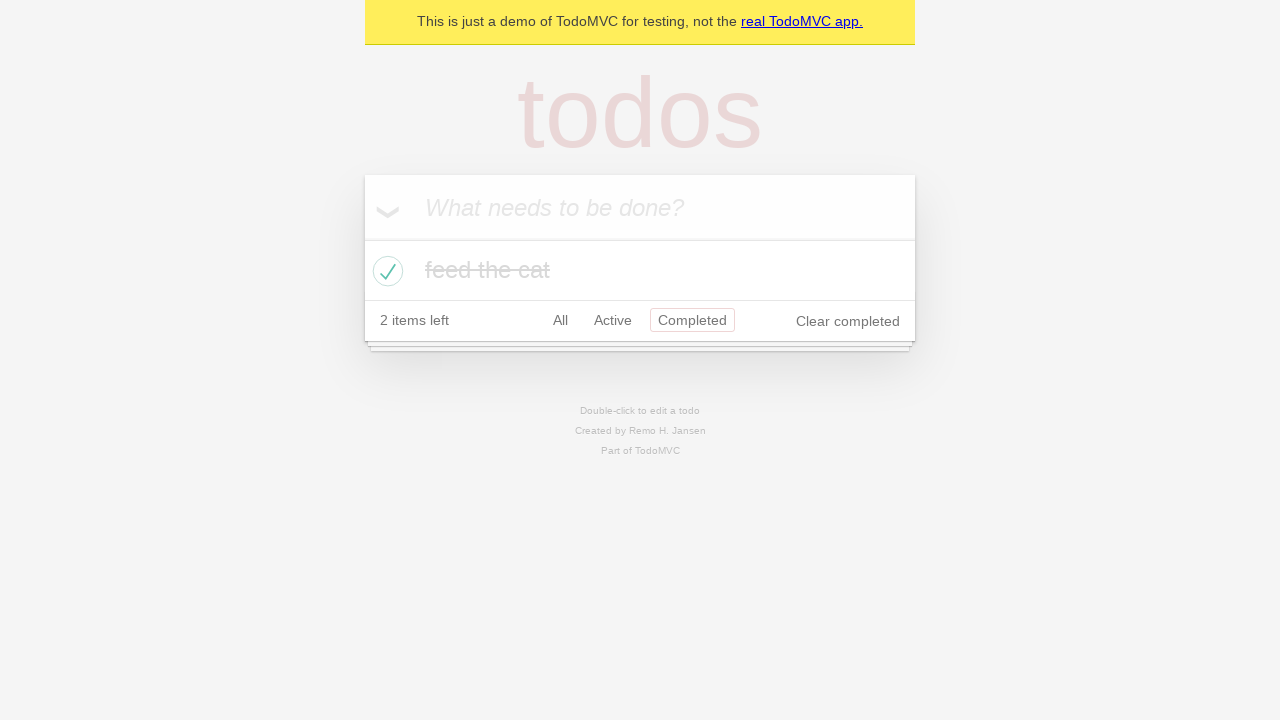

Clicked browser back button - navigated from Completed to Active filter
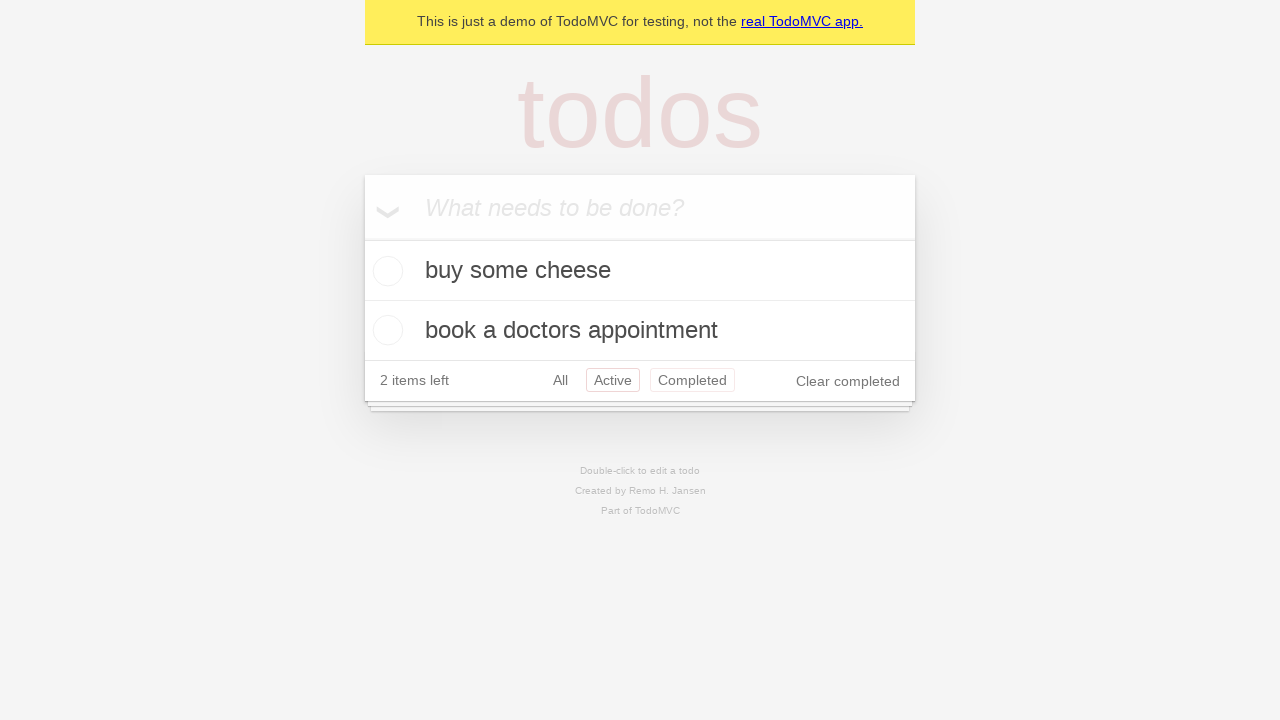

Clicked browser back button - navigated from Active to All filter
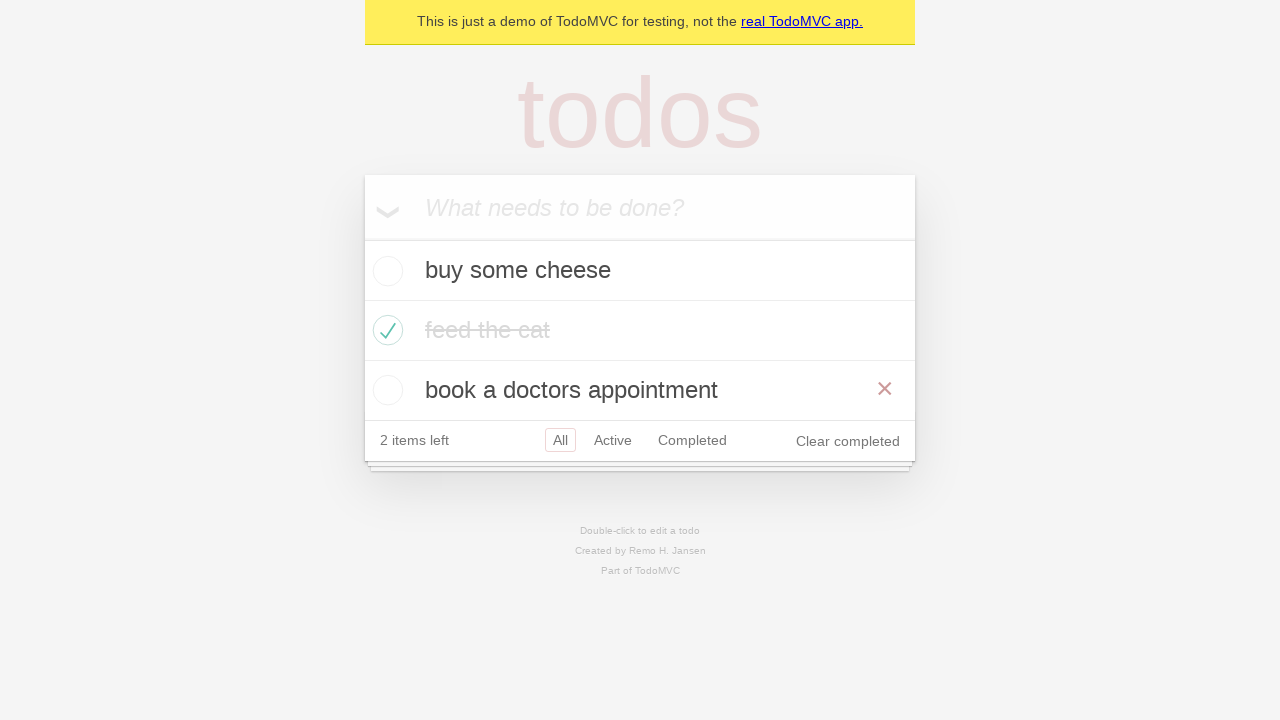

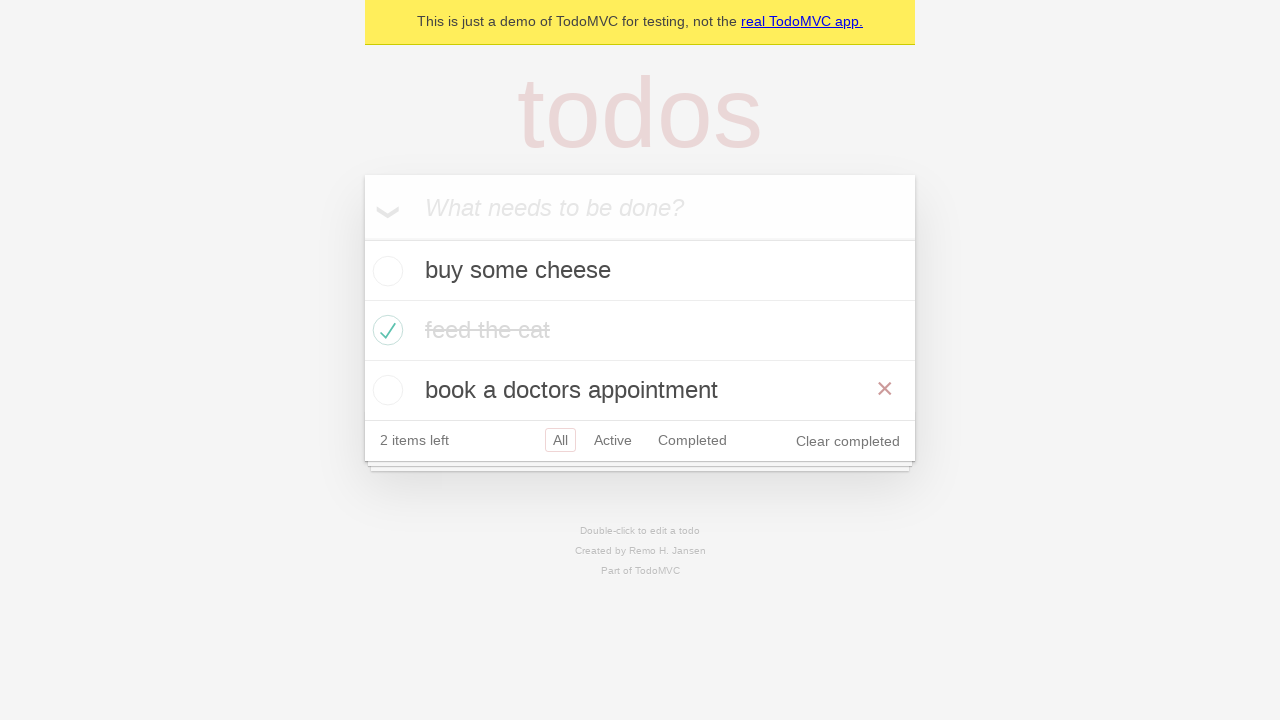